Tests Angular Syncfusion dropdown by selecting different game options

Starting URL: https://ej2.syncfusion.com/angular/demos/?_ga=2.262049992.437420821.1575083417-524628264.1575083417#/material/drop-down-list/data-binding

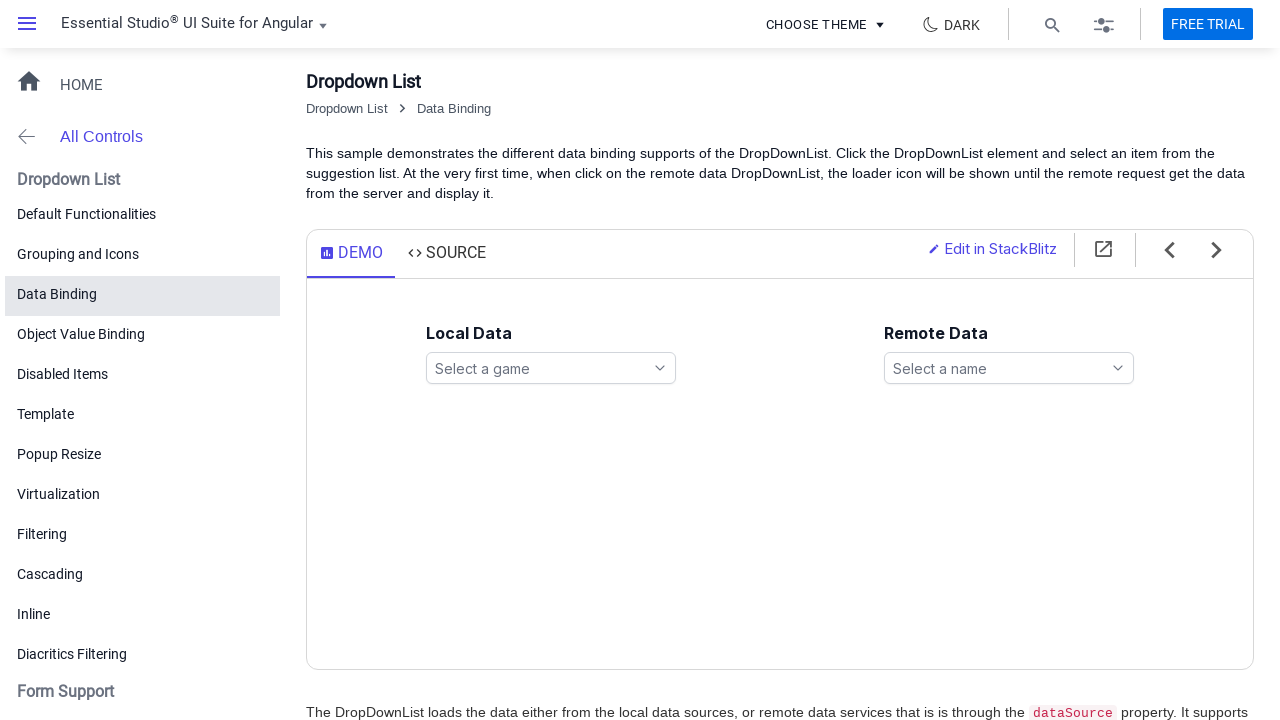

Clicked games dropdown to open options at (551, 368) on xpath=//*[@id='games']/span
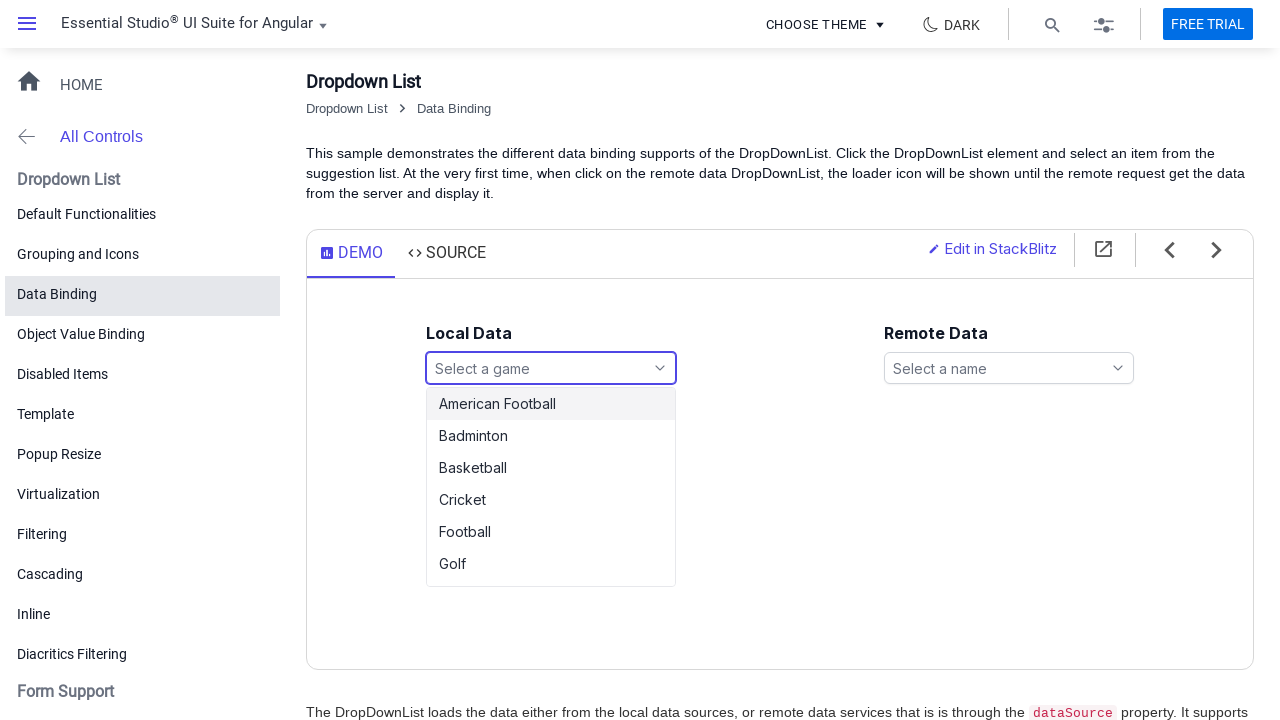

Selected 'Football' from games dropdown at (551, 532) on xpath=//ul[@id='games_options']//li[text()='Football']
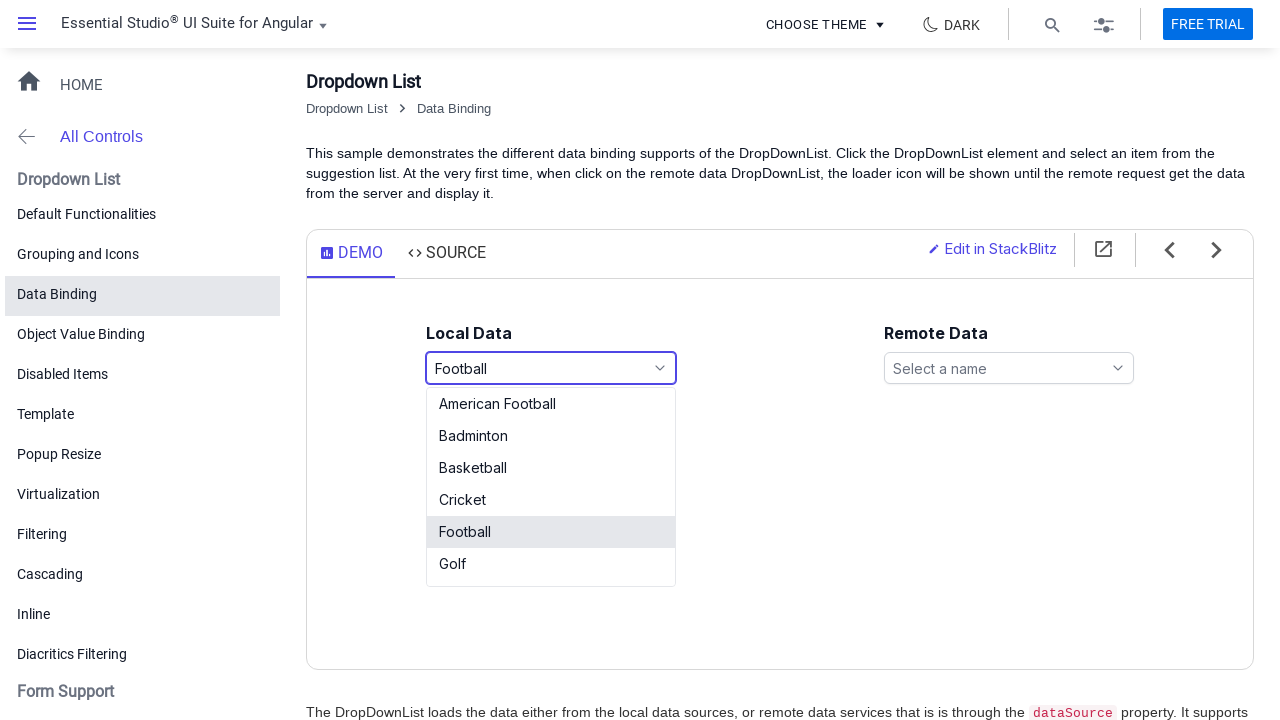

Clicked games dropdown to open options again at (551, 368) on xpath=//*[@id='games']/span
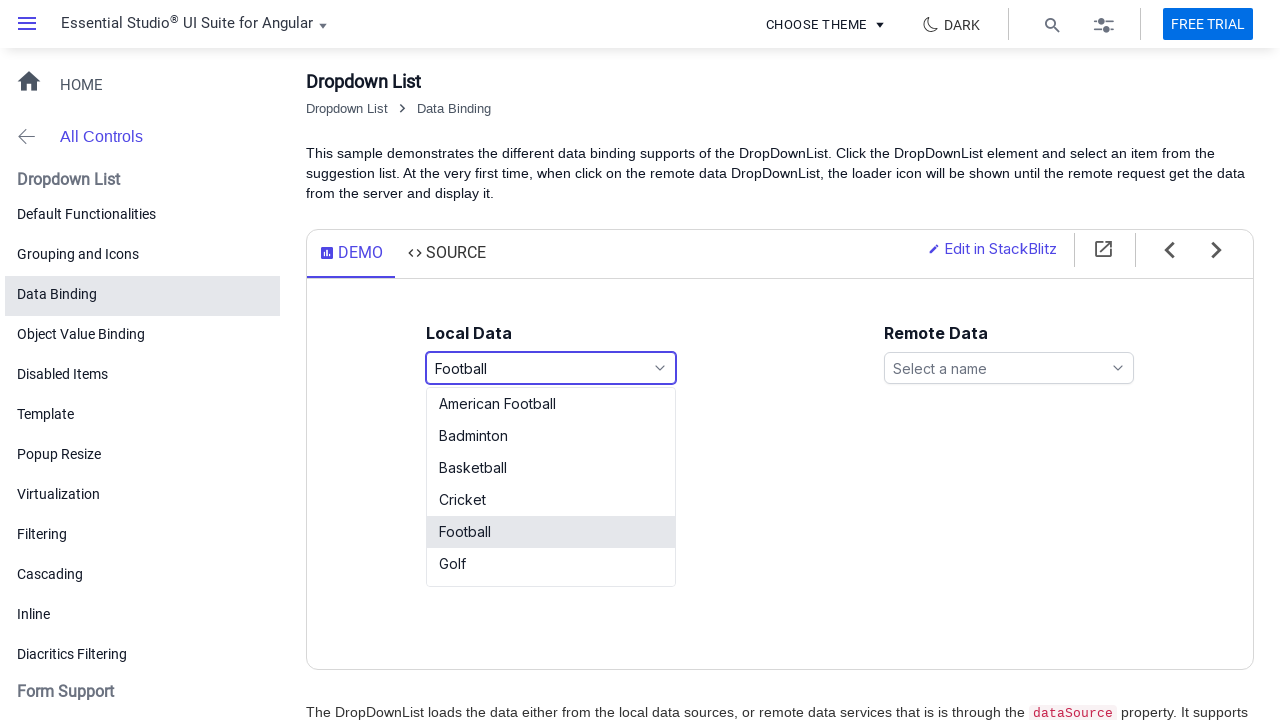

Selected 'Golf' from games dropdown at (551, 564) on xpath=//ul[@id='games_options']//li[text()='Golf']
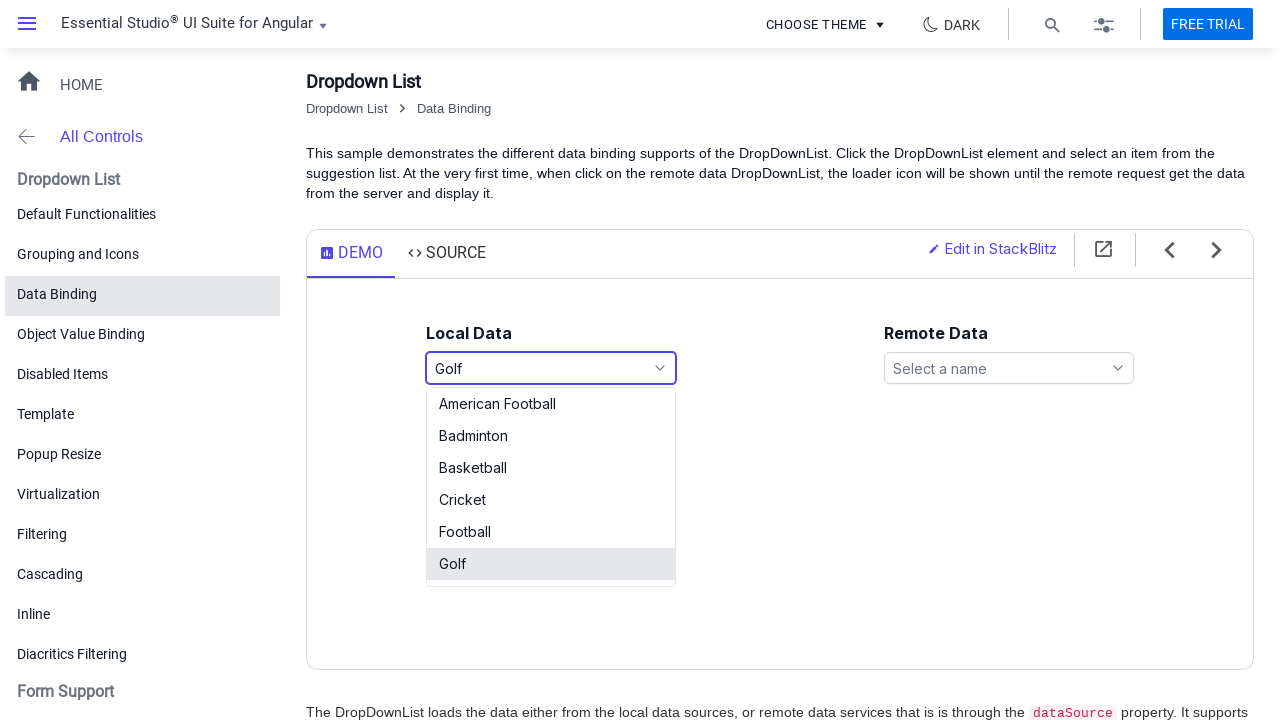

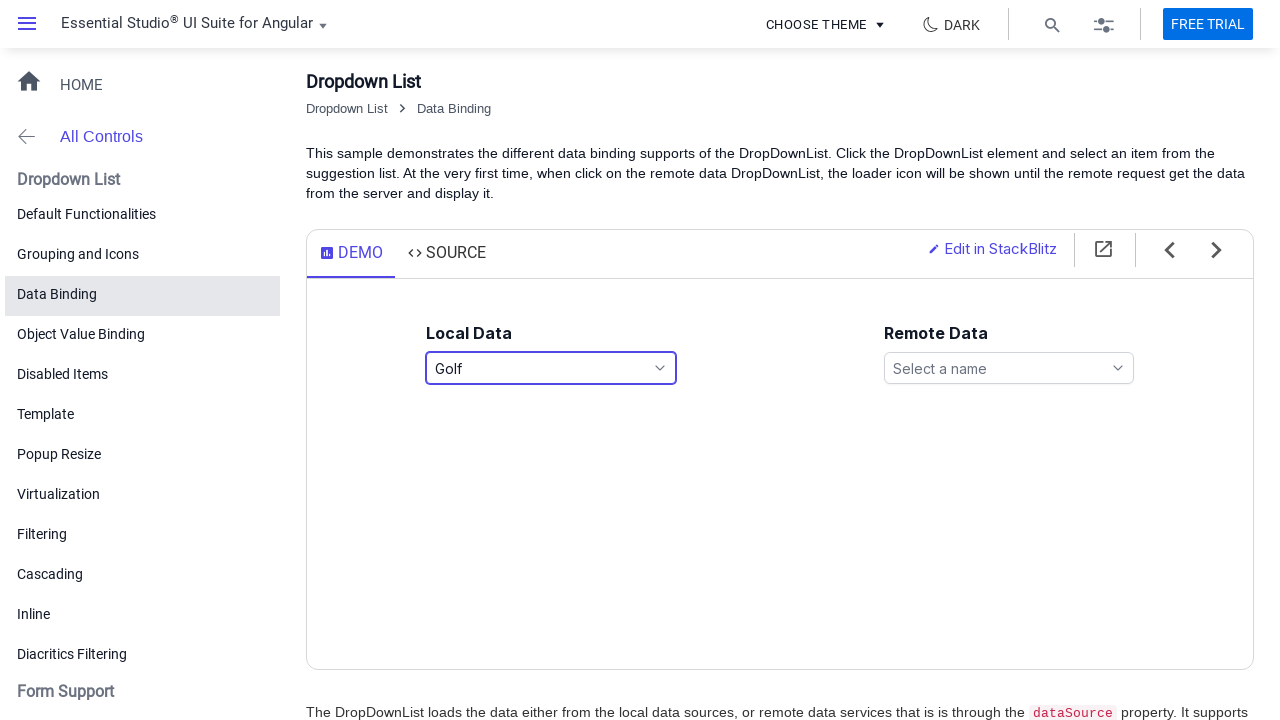